Tests that a button's dynamic ID changes after refreshing the page by navigating to the Dynamic ID page, capturing the button's ID, refreshing, and verifying the ID has changed.

Starting URL: http://uitestingplayground.com/

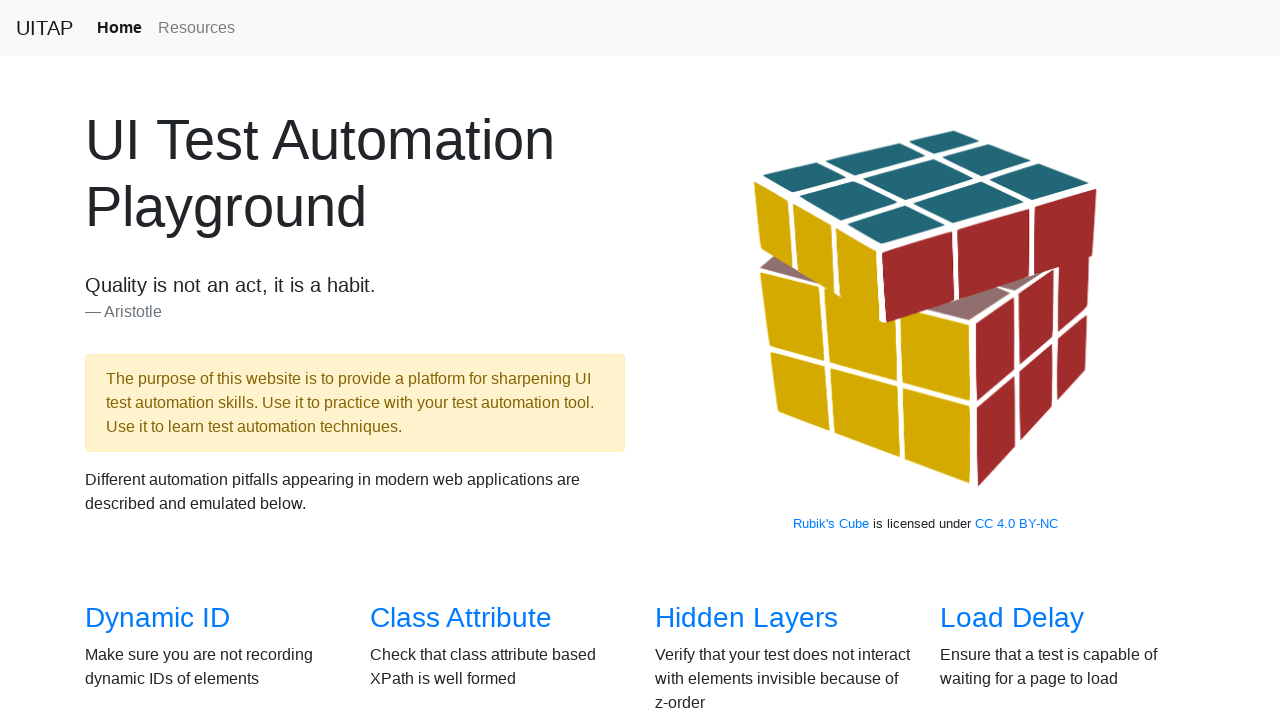

Clicked on 'Dynamic ID' link to navigate to the Dynamic ID page at (158, 618) on xpath=//h3//a[text()='Dynamic ID']
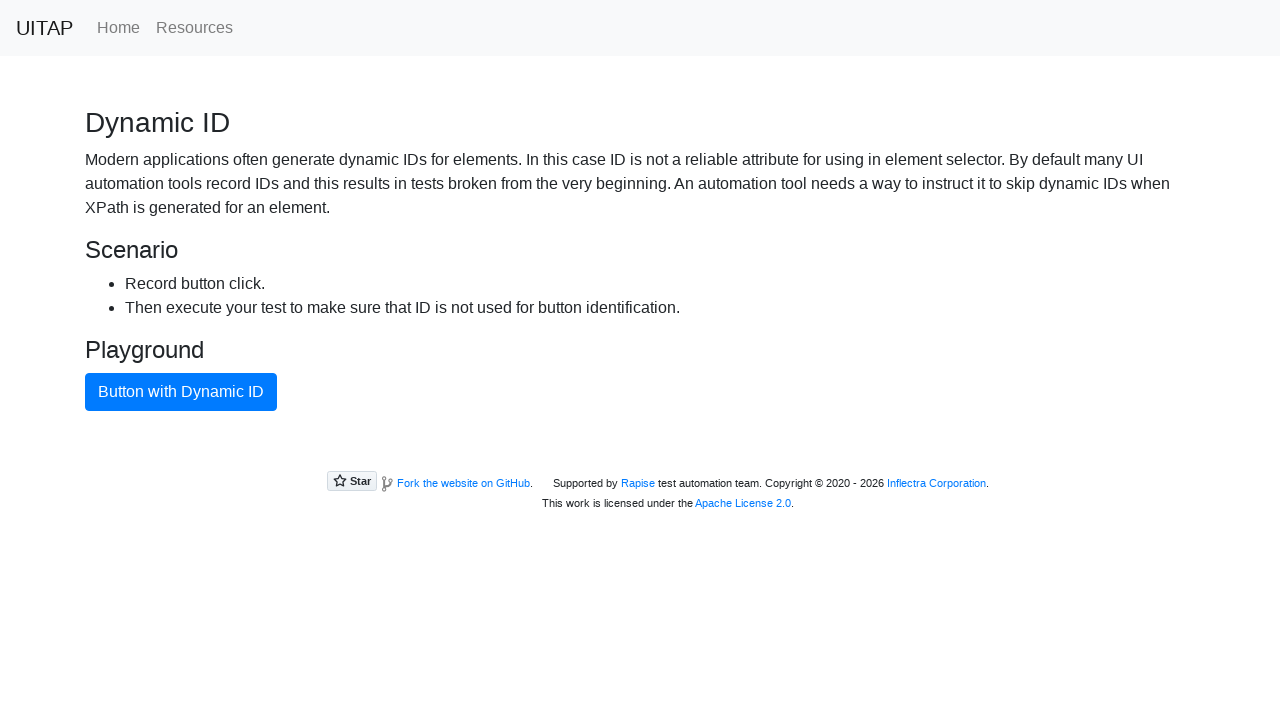

Waited for button with dynamic ID to be visible
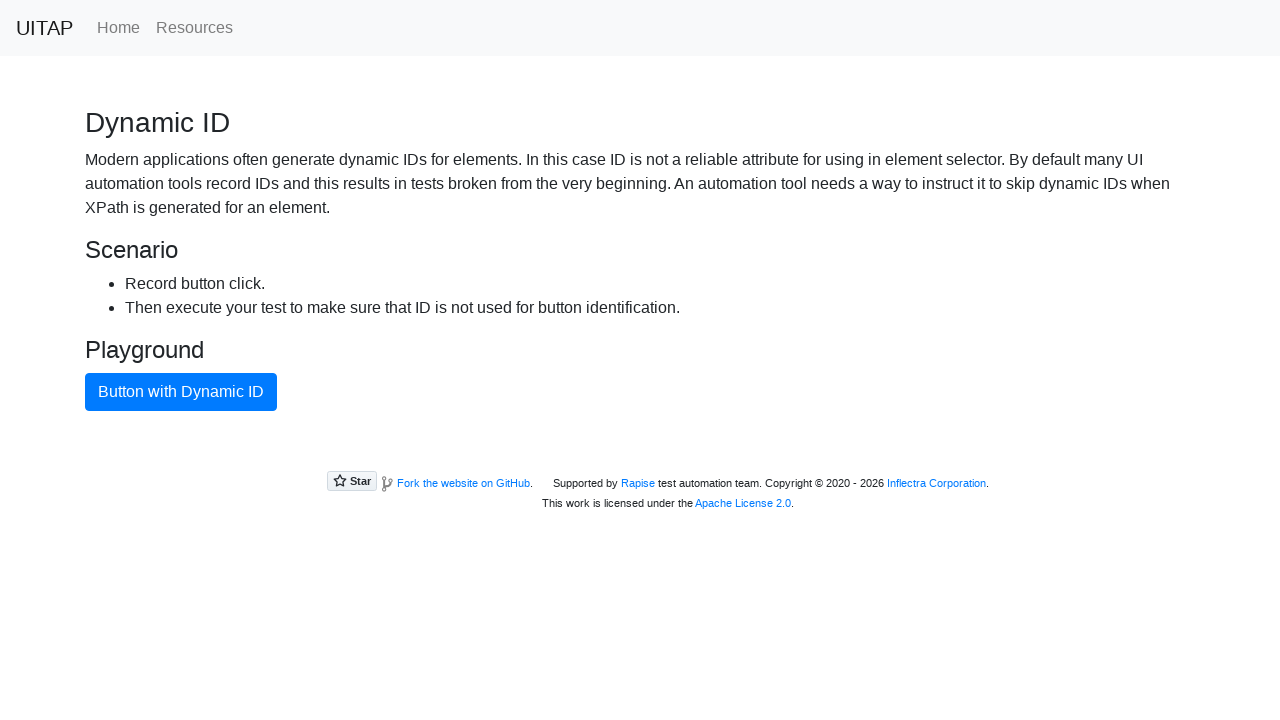

Captured initial button ID: 0010a74b-8517-fe0a-5dba-20611e049bd5
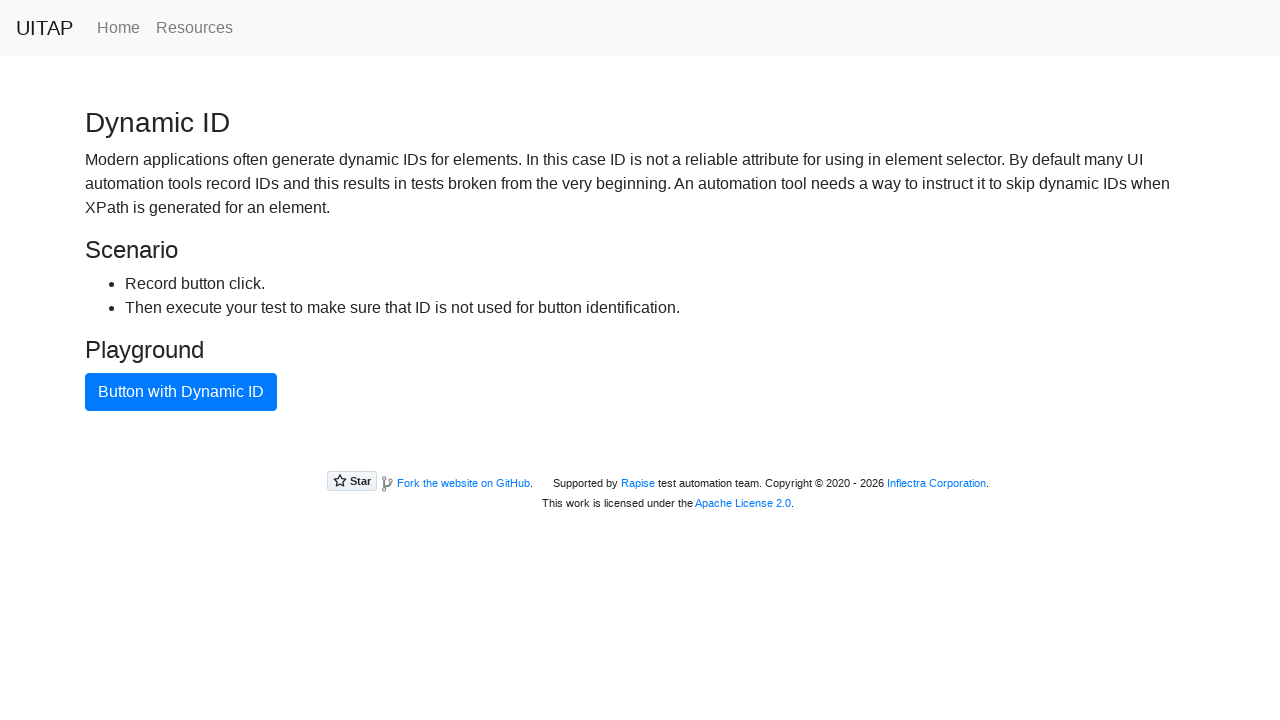

Refreshed the page
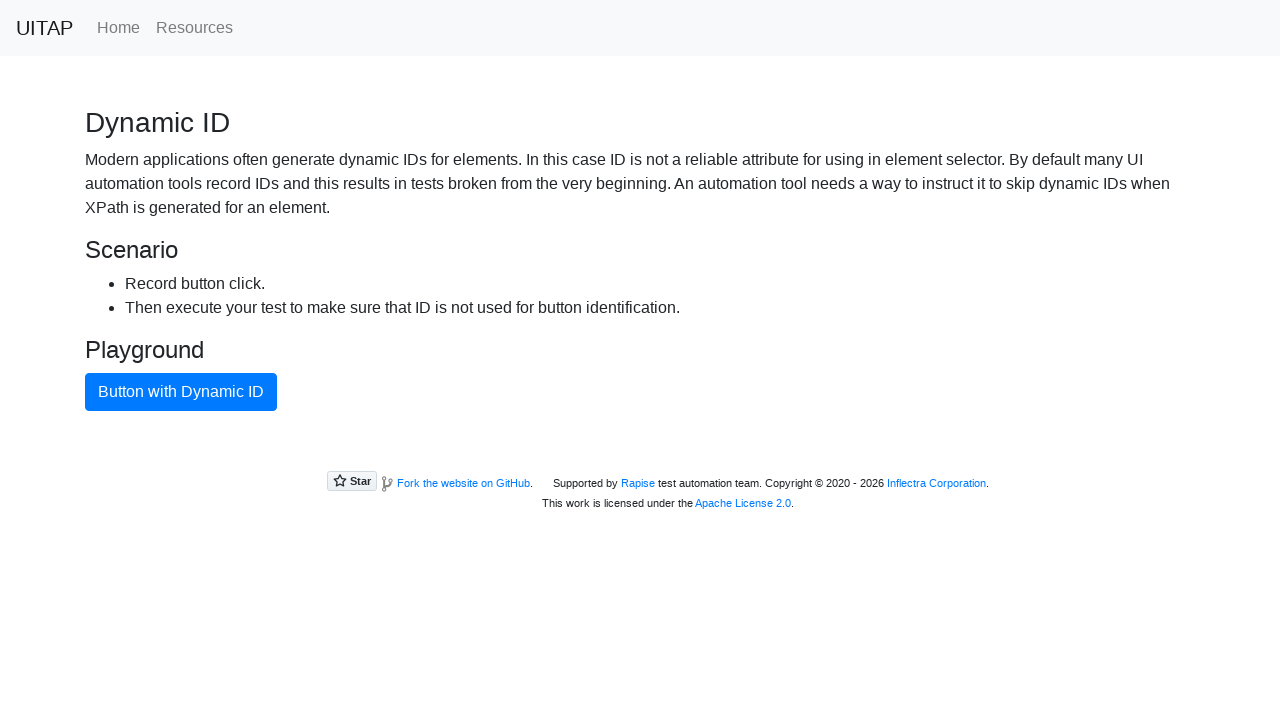

Waited for button with dynamic ID to be visible after refresh
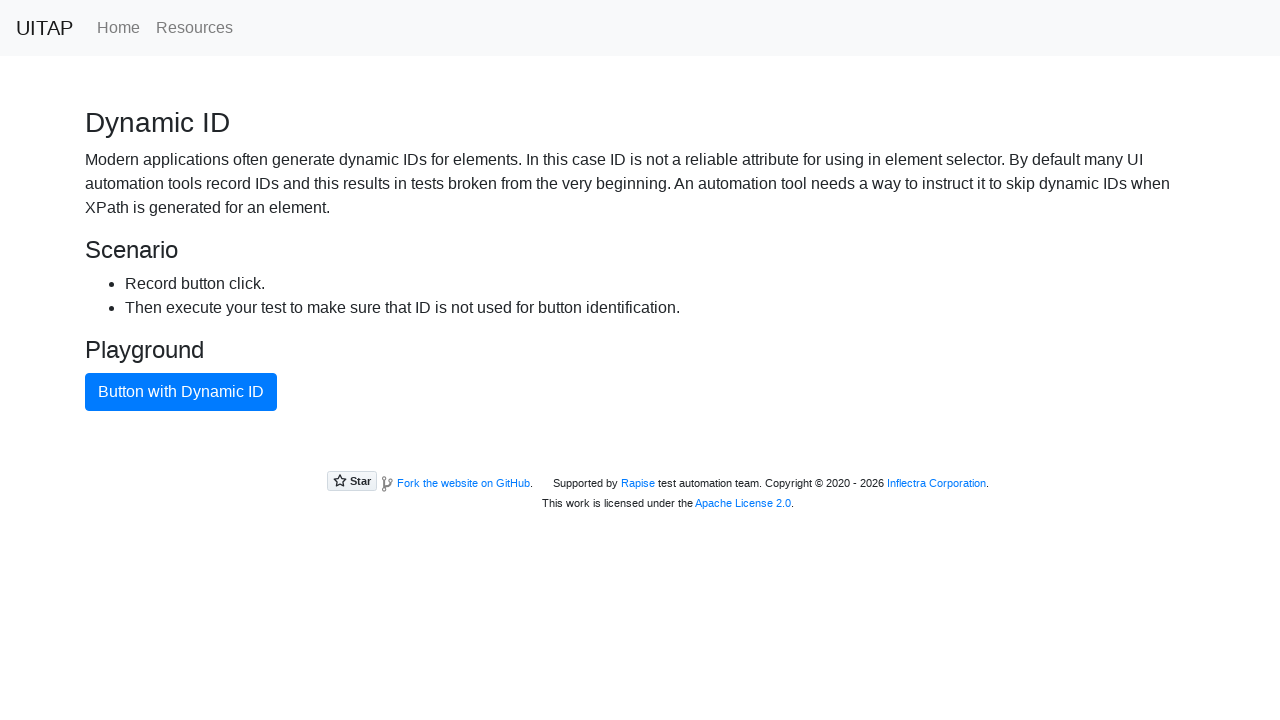

Captured new button ID after refresh: 4b0f9d1b-bc80-e79b-91f9-afe72ae8b50e
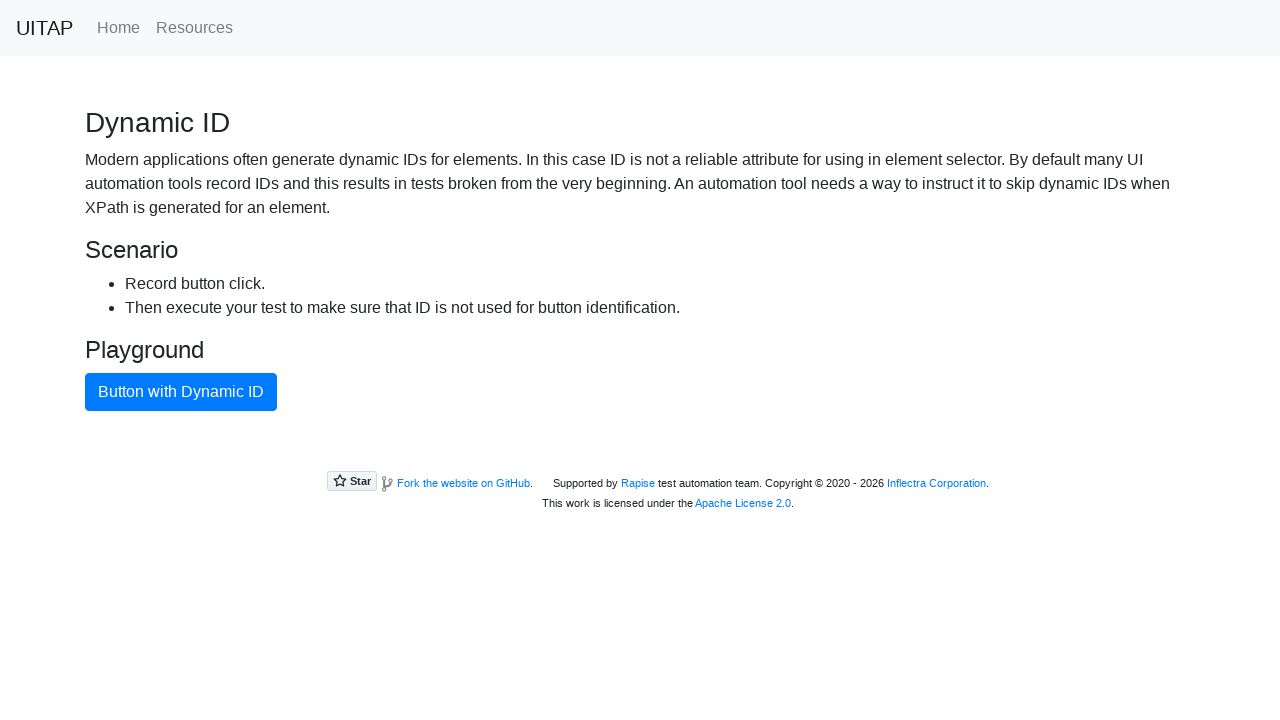

Verified that button ID changed after page refresh
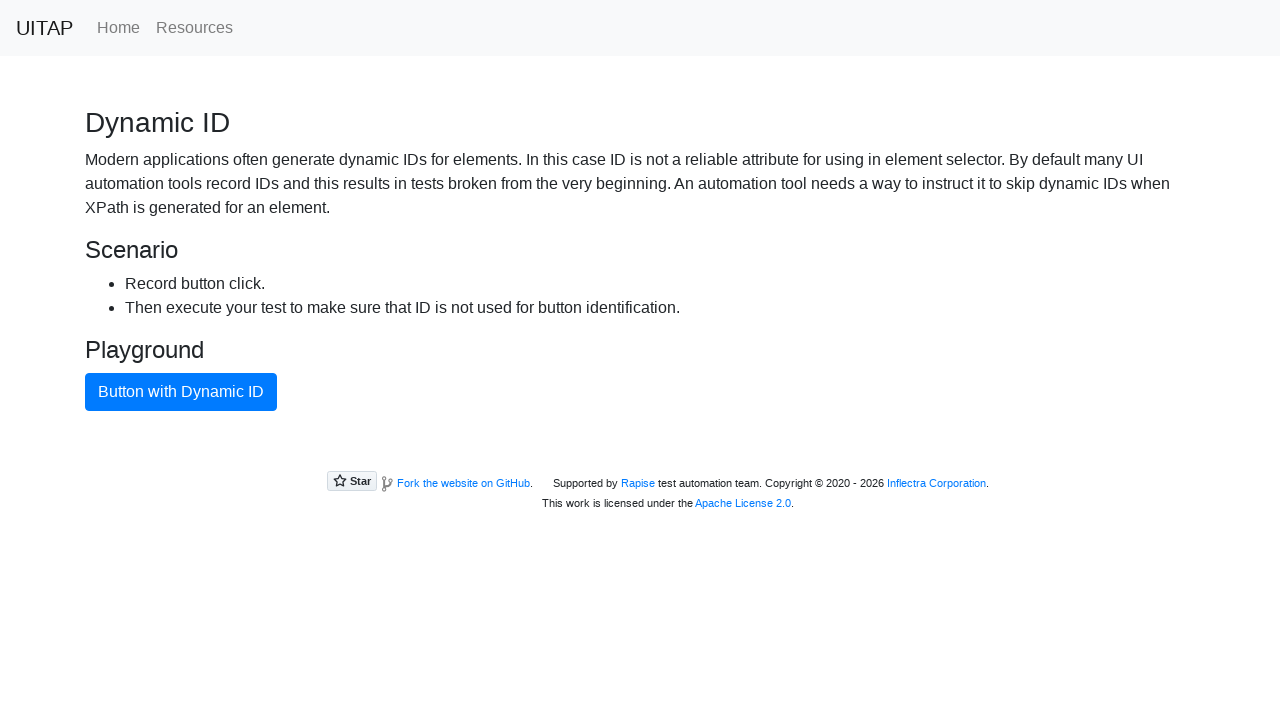

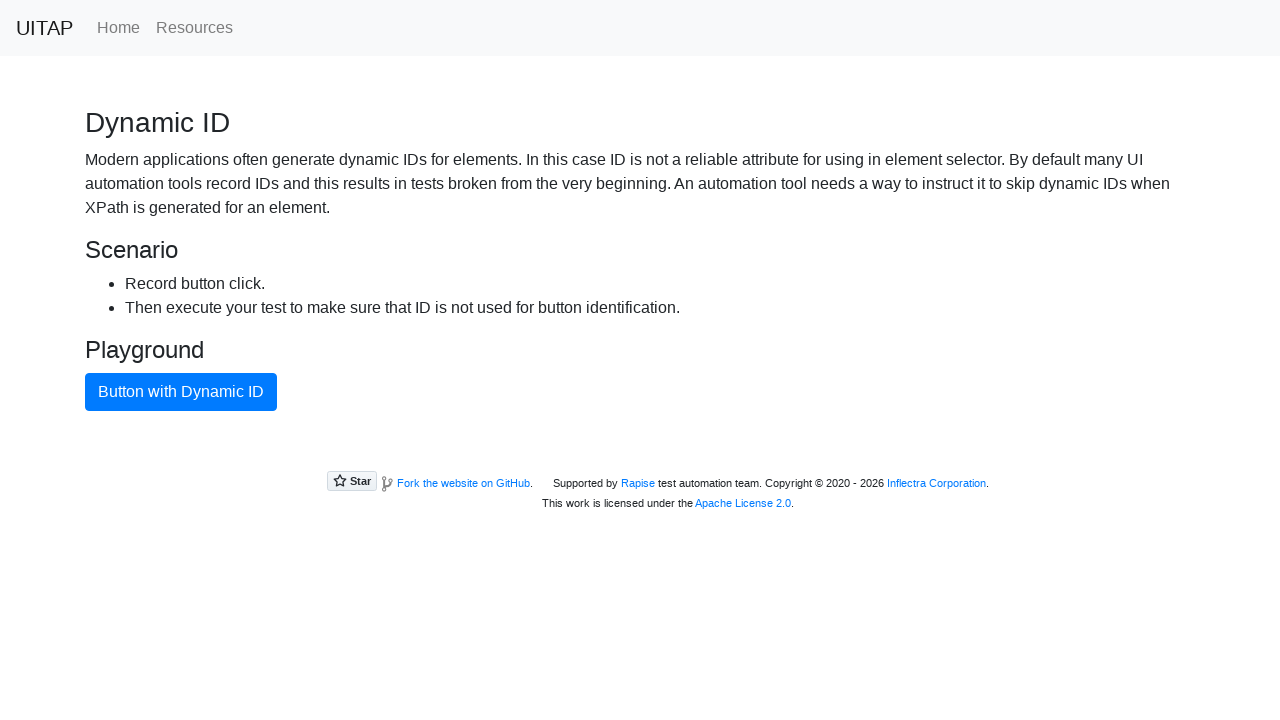